Tests checkbox interaction functionality by clicking all checkboxes in a specific section of the page

Starting URL: http://tizag.com/htmlT/htmlcheckboxes.php

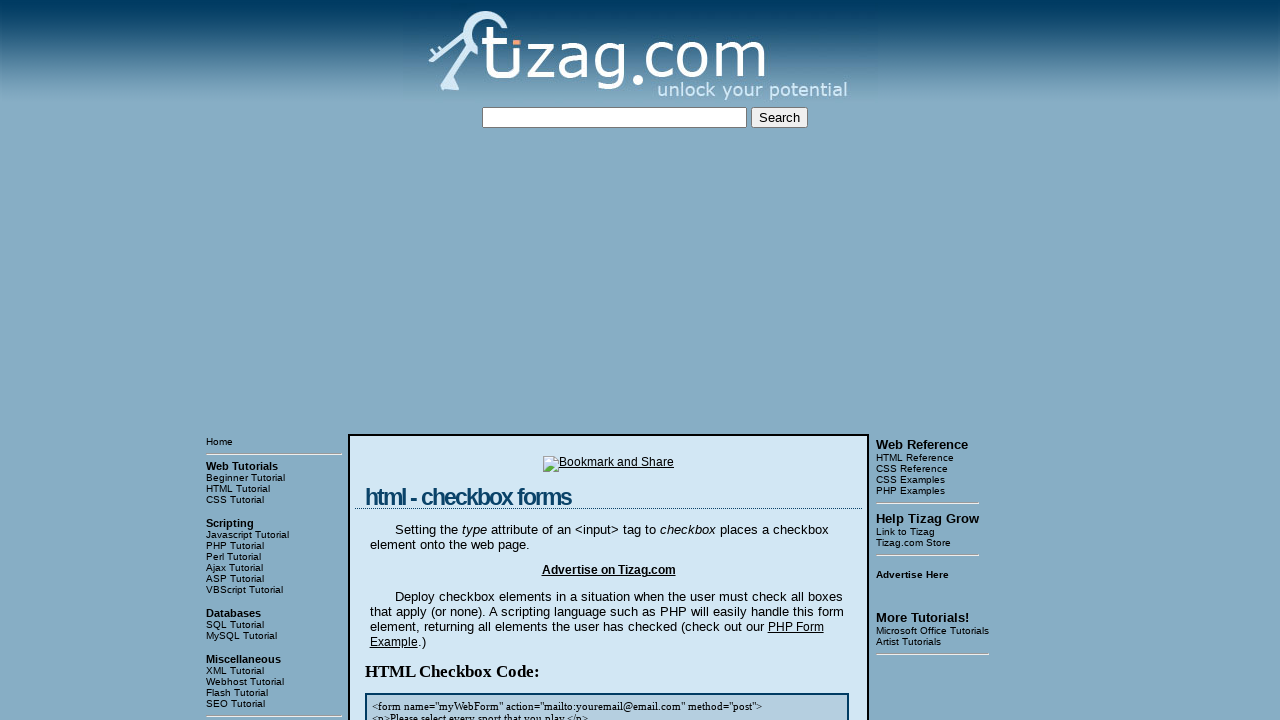

Navigated to checkbox test page
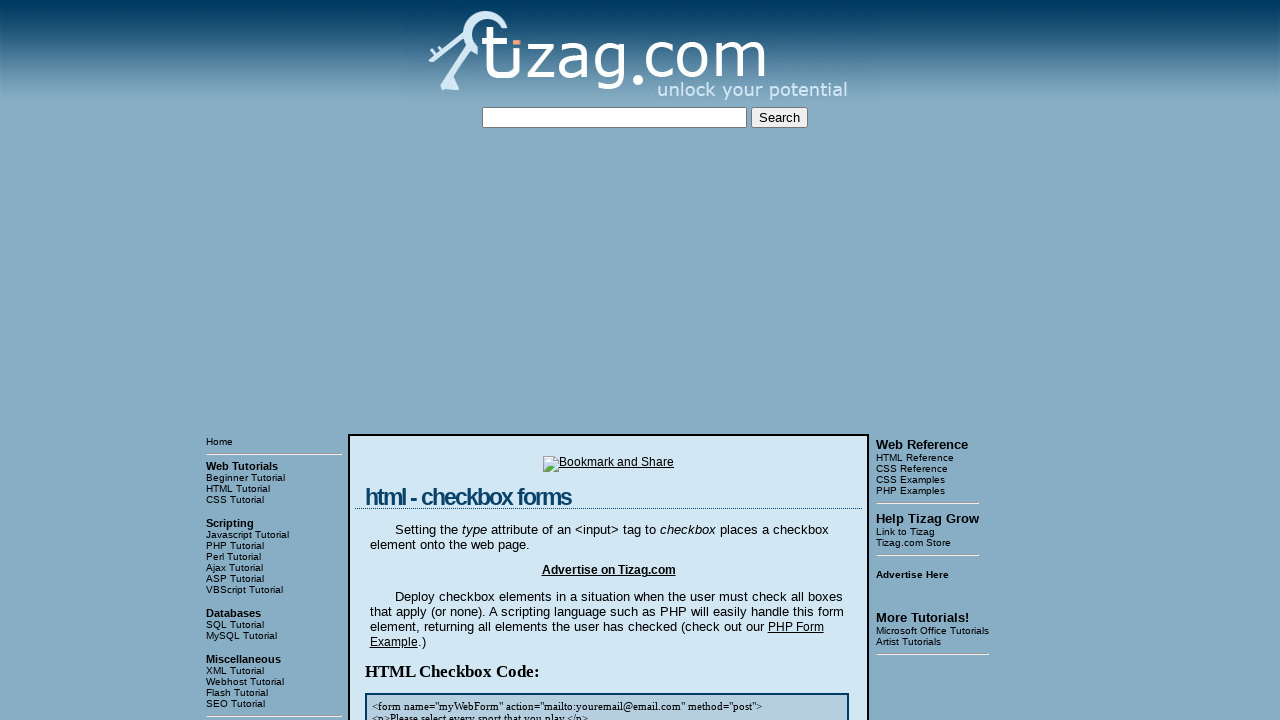

Clicked checkbox 1 at (422, 360) on (//div[@class='display'])[1]//input[1]
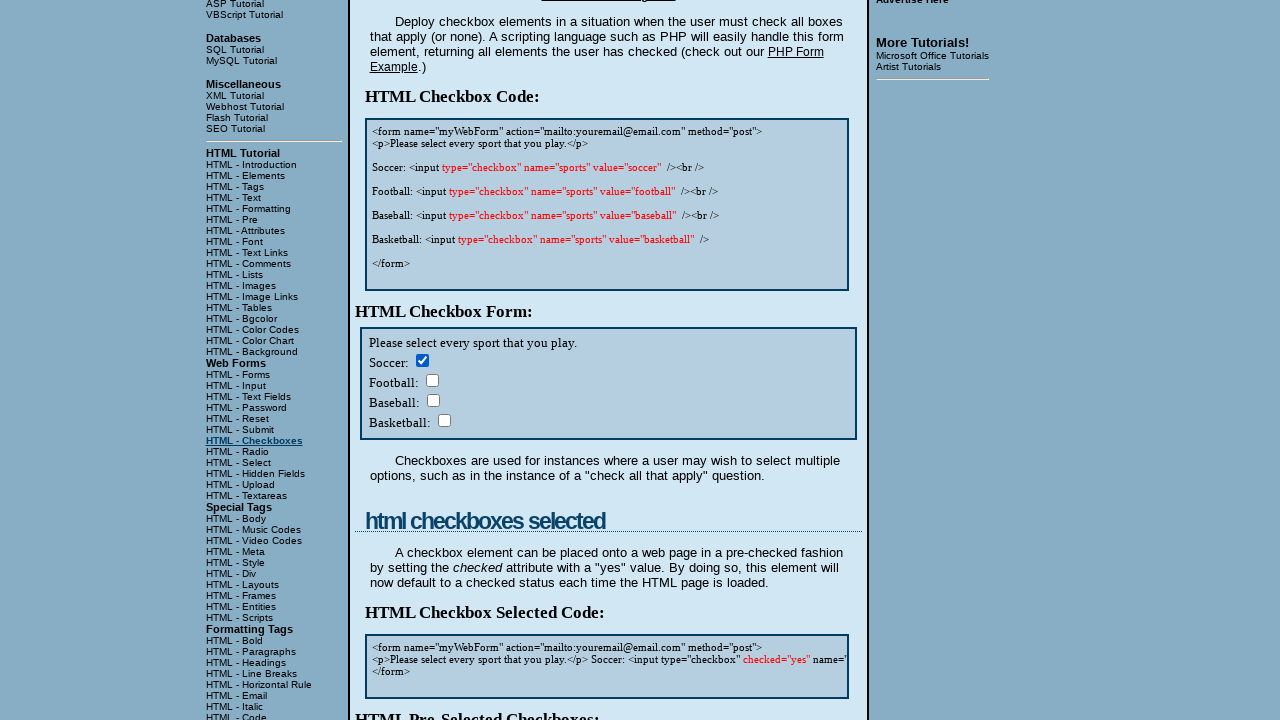

Clicked checkbox 2 at (432, 380) on (//div[@class='display'])[1]//input[2]
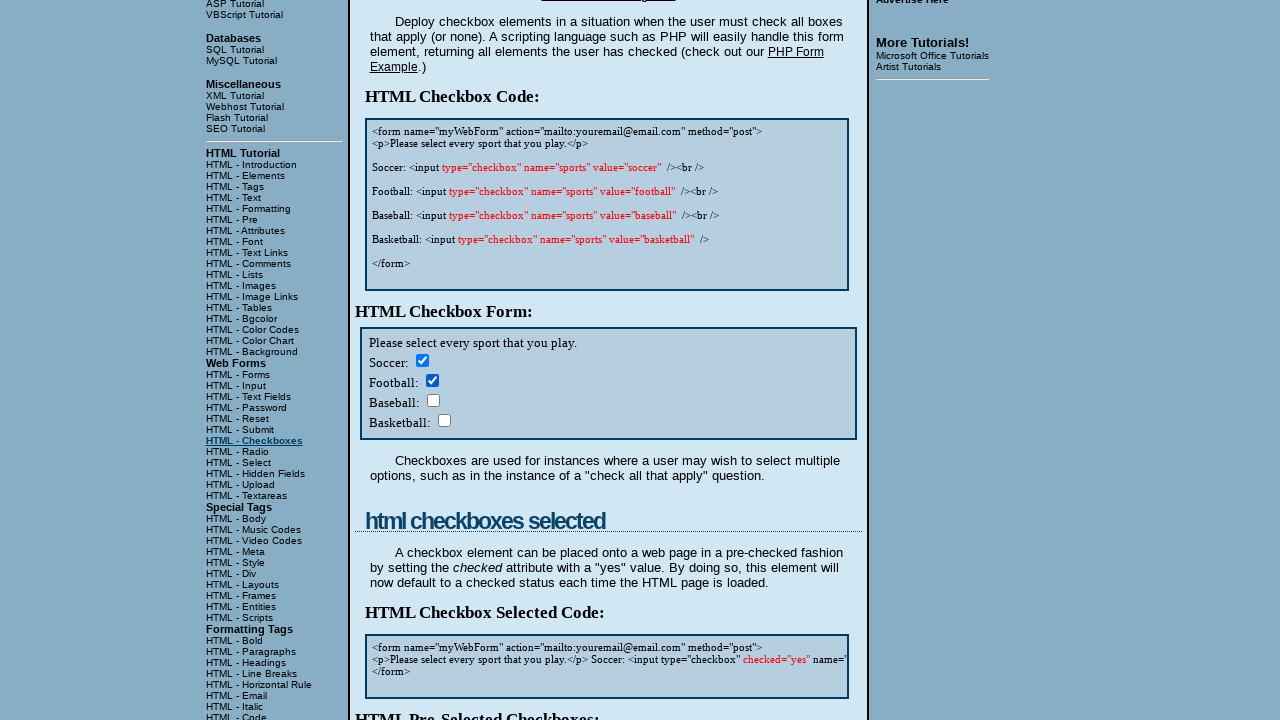

Clicked checkbox 3 at (433, 400) on (//div[@class='display'])[1]//input[3]
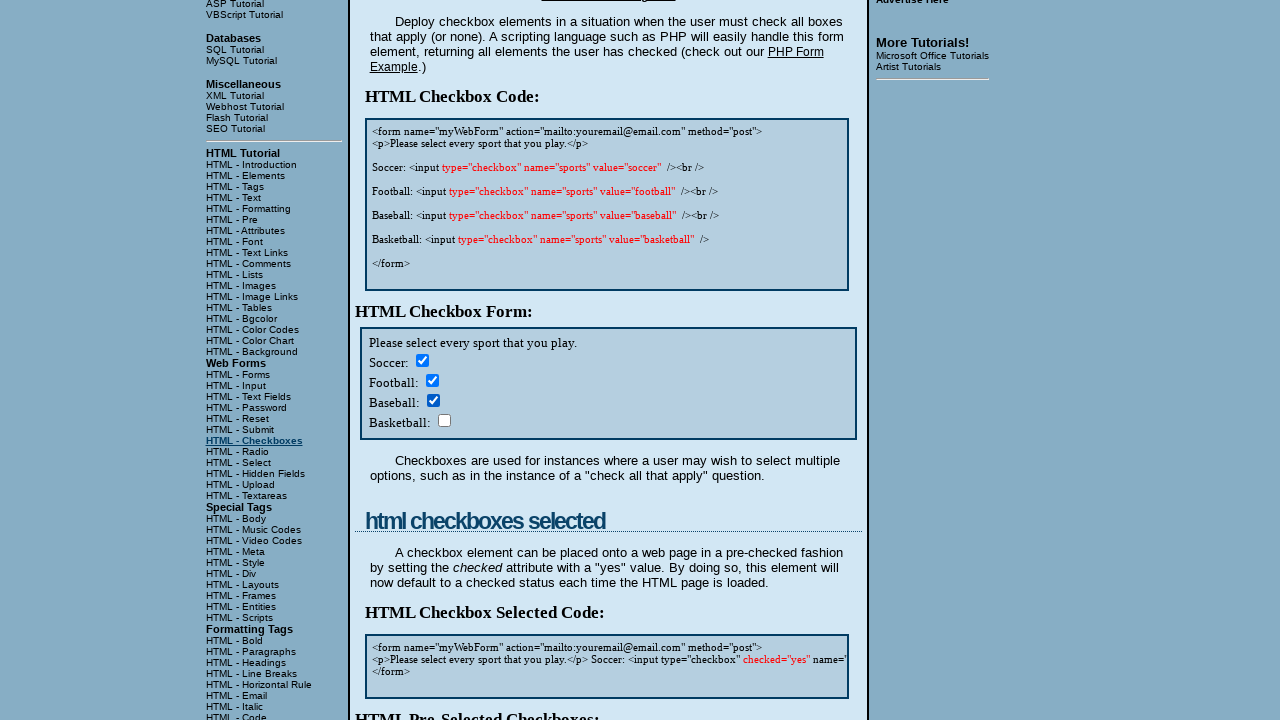

Clicked checkbox 4 at (444, 420) on (//div[@class='display'])[1]//input[4]
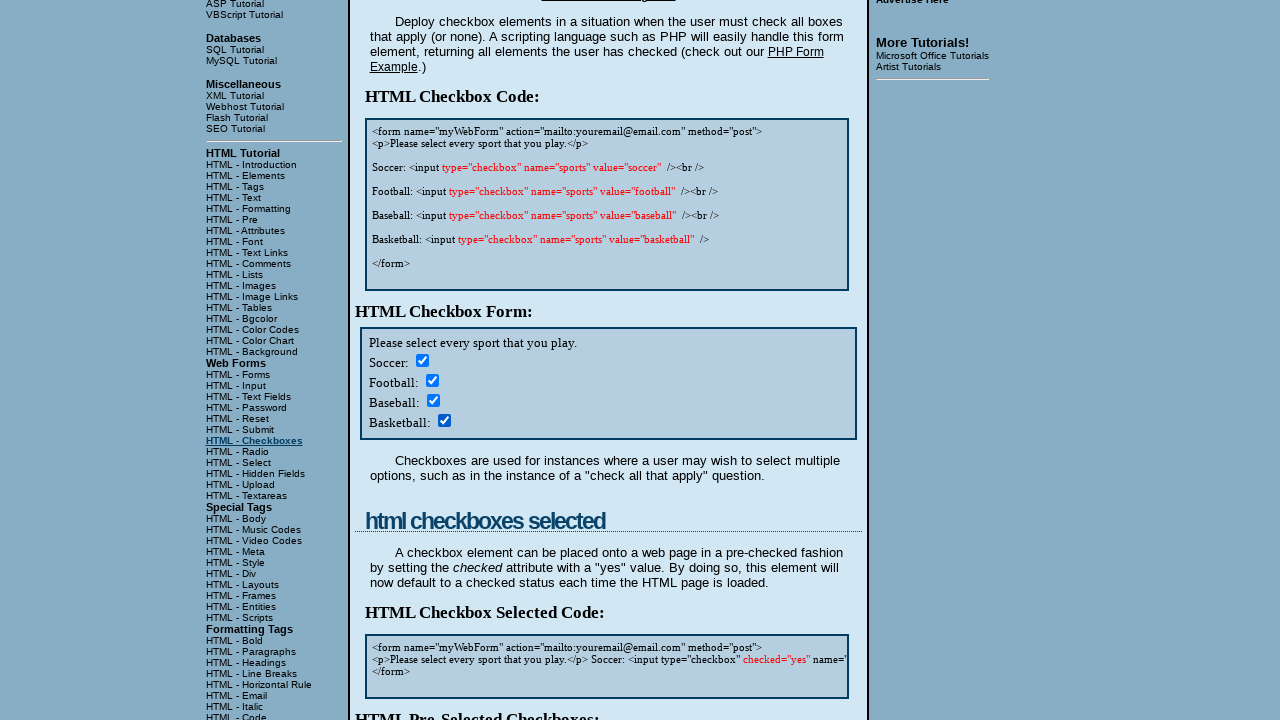

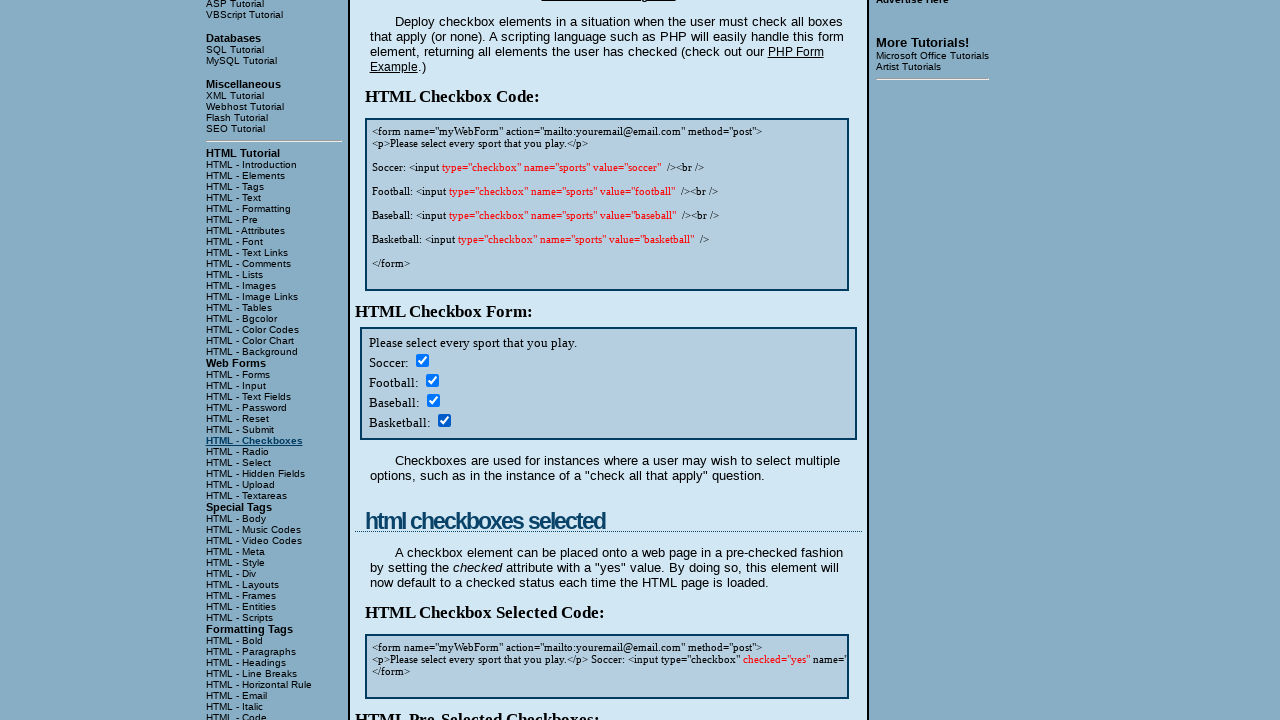